Tests alert handling functionality by navigating to the alert section and dismissing a confirmation alert

Starting URL: https://demo.automationtesting.in/Alerts.html

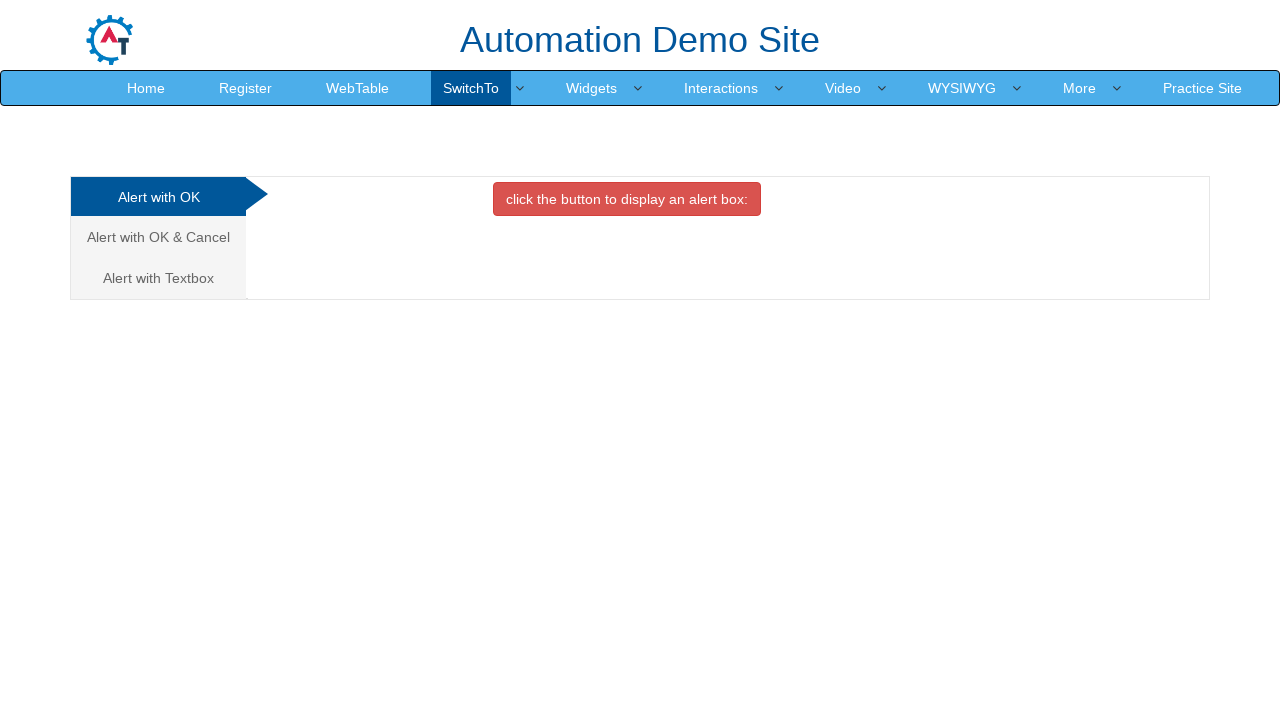

Clicked on 'Alert with OK & Cancel' tab at (158, 237) on xpath=//a[text()='Alert with OK & Cancel ']
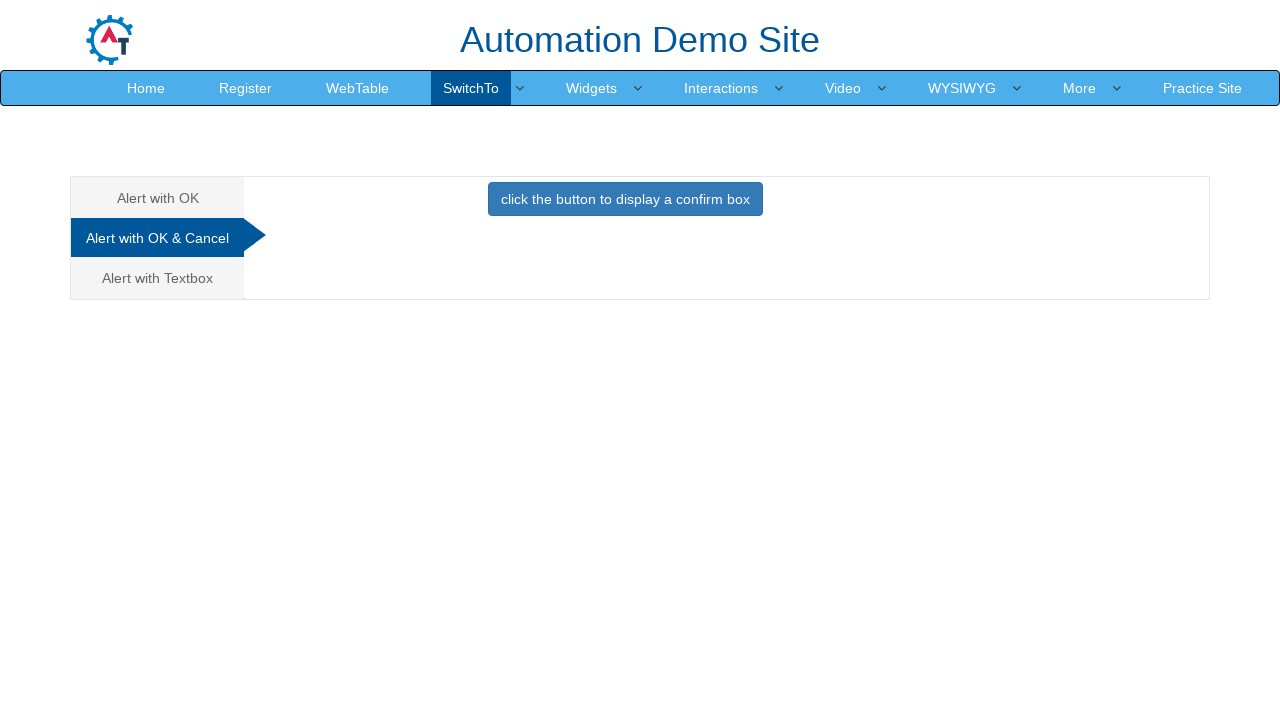

Clicked button to trigger confirmation alert at (625, 199) on xpath=//button[@class='btn btn-primary']
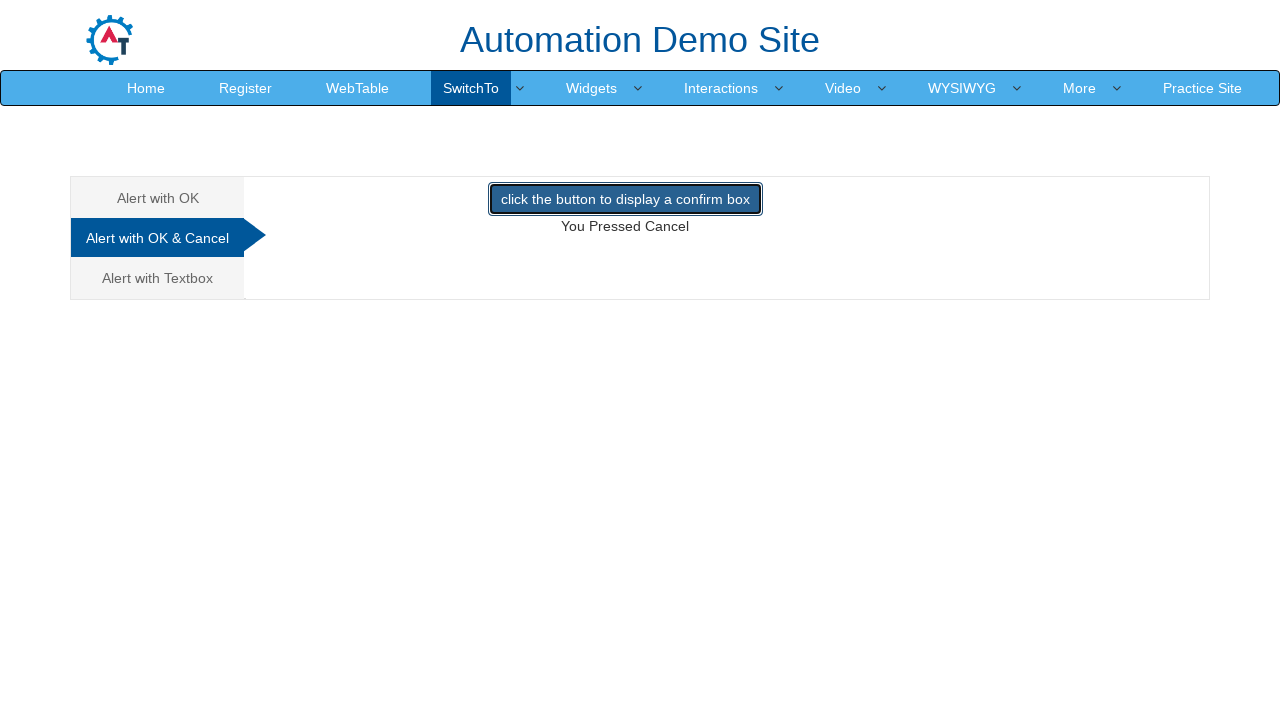

Dismissed confirmation alert by clicking Cancel
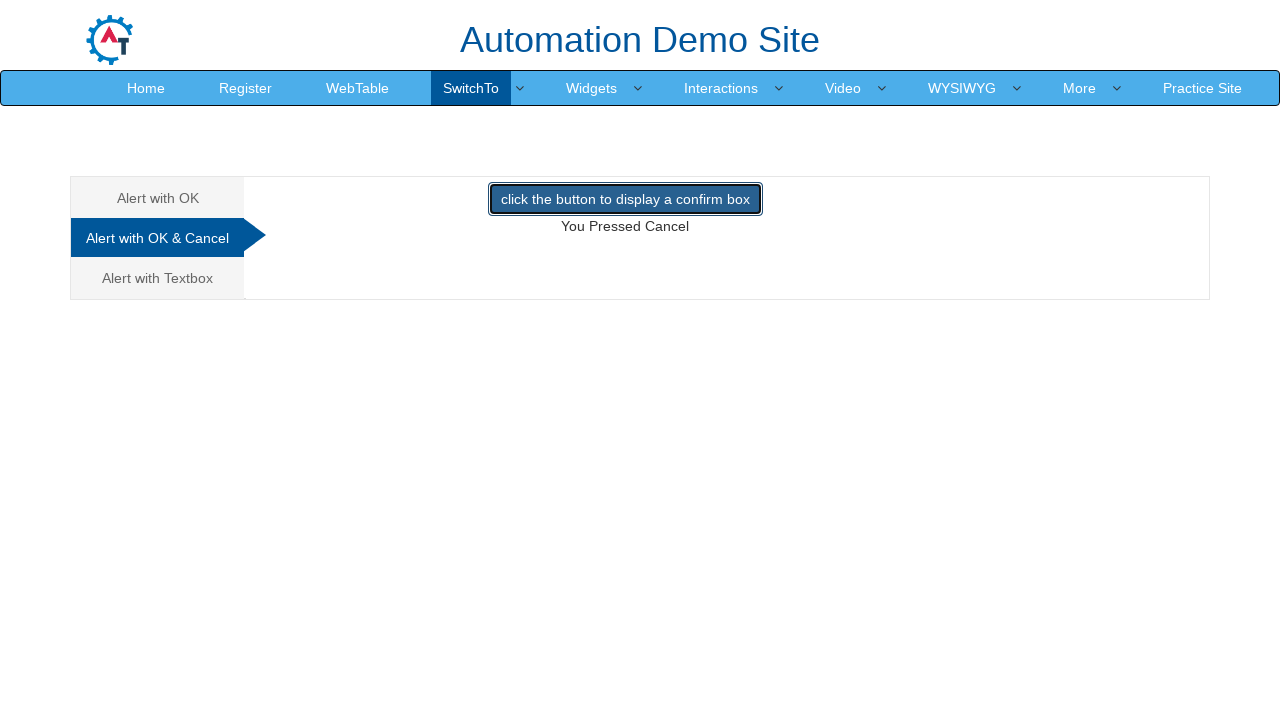

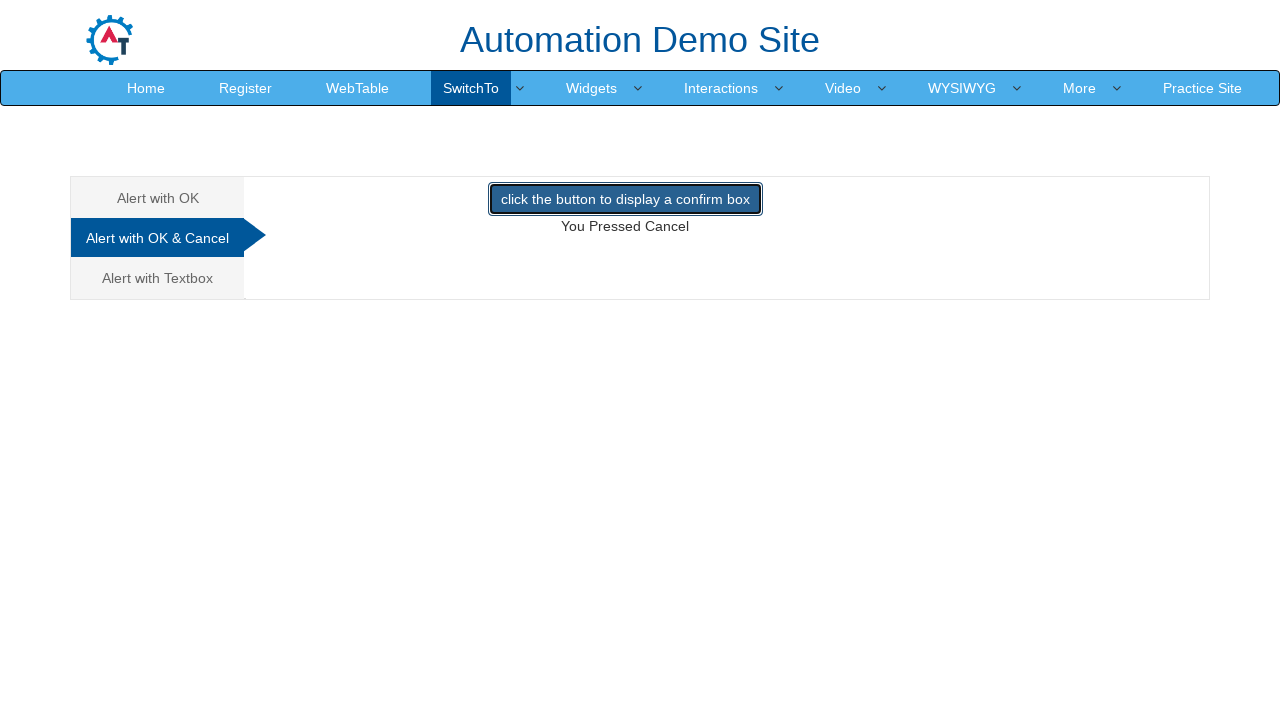